Tests opting out of A/B tests by adding an opt-out cookie before visiting the A/B test page, then navigating to the test page to verify the opt-out is in effect.

Starting URL: http://the-internet.herokuapp.com

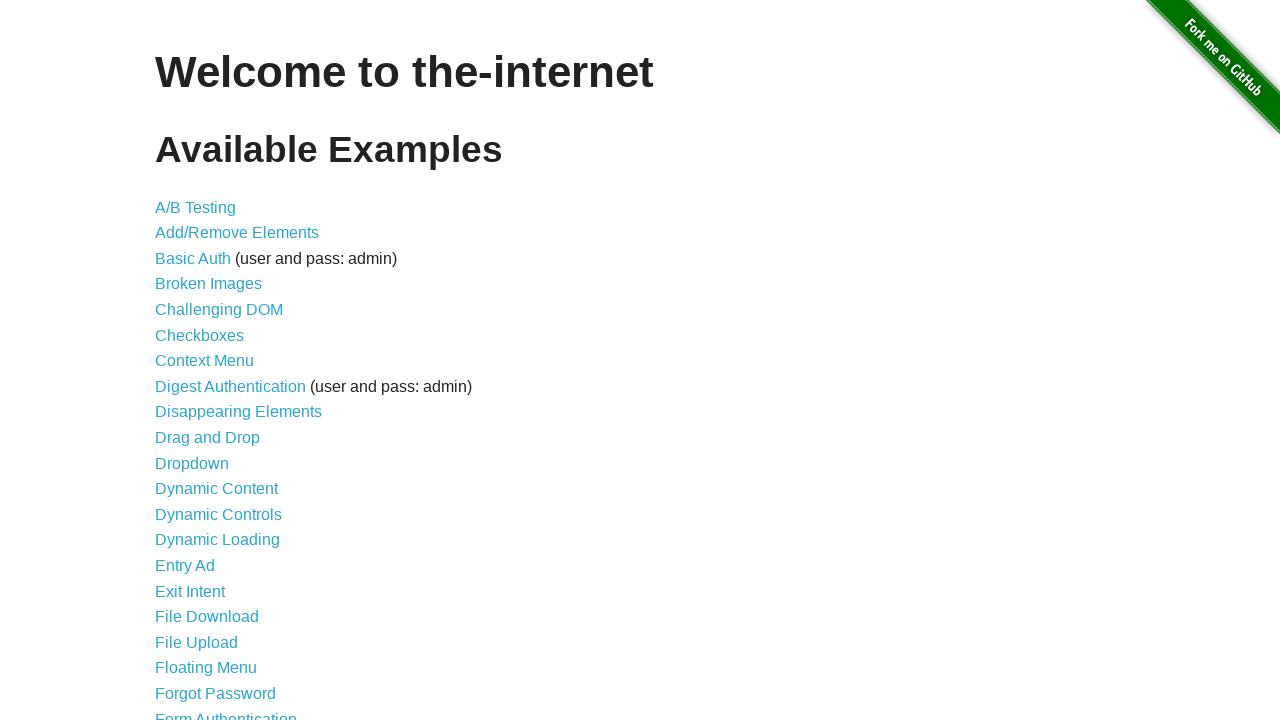

Added optimizelyOptOut cookie to the-internet.herokuapp.com domain
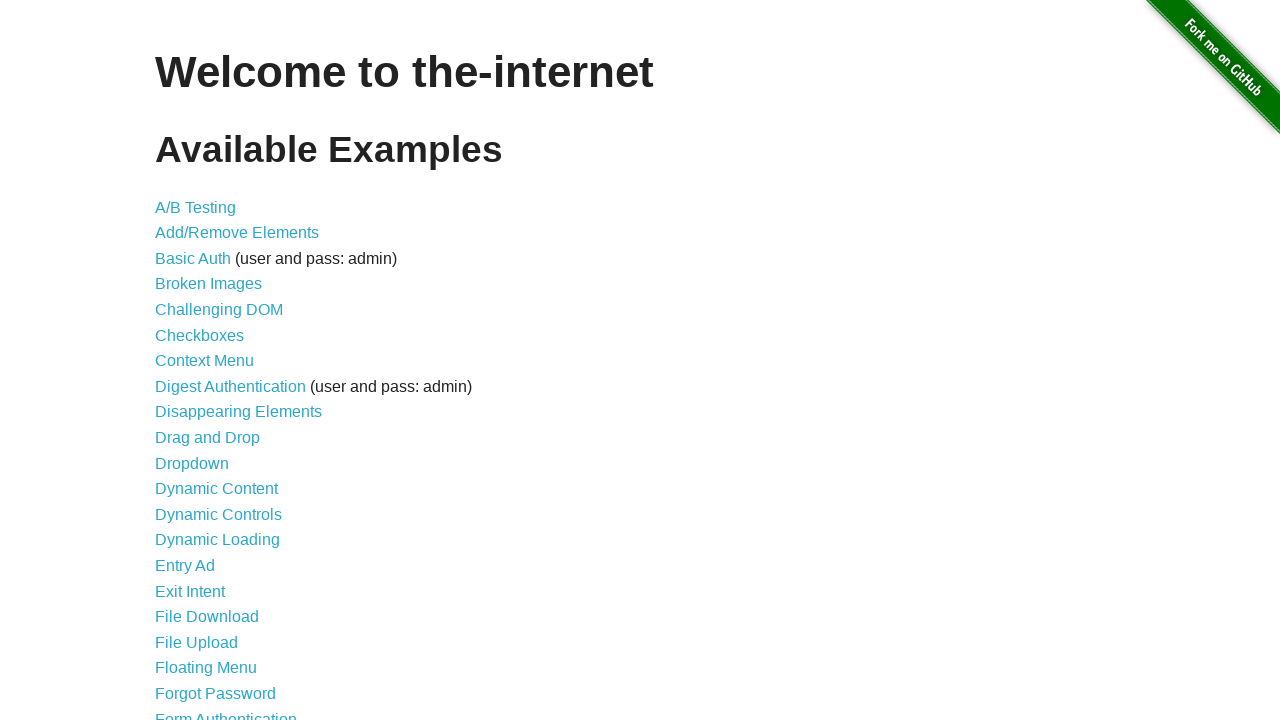

Navigated to A/B test page
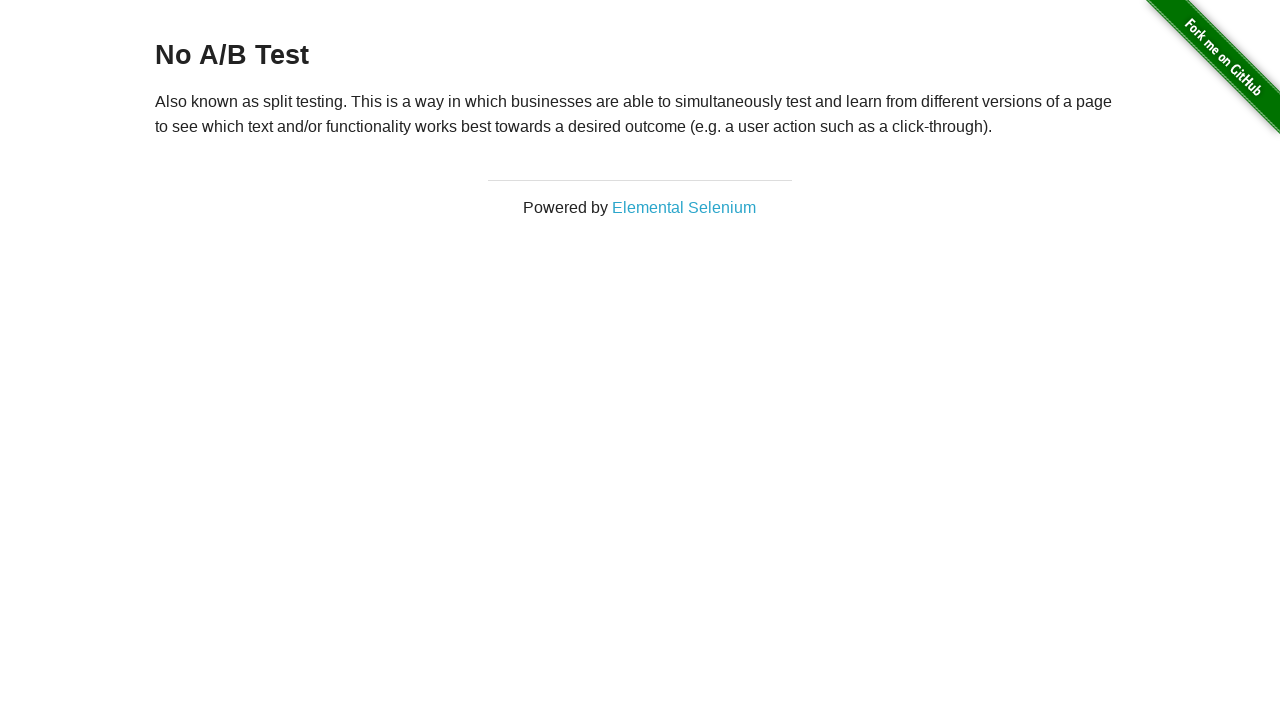

Verified page loaded with heading element present
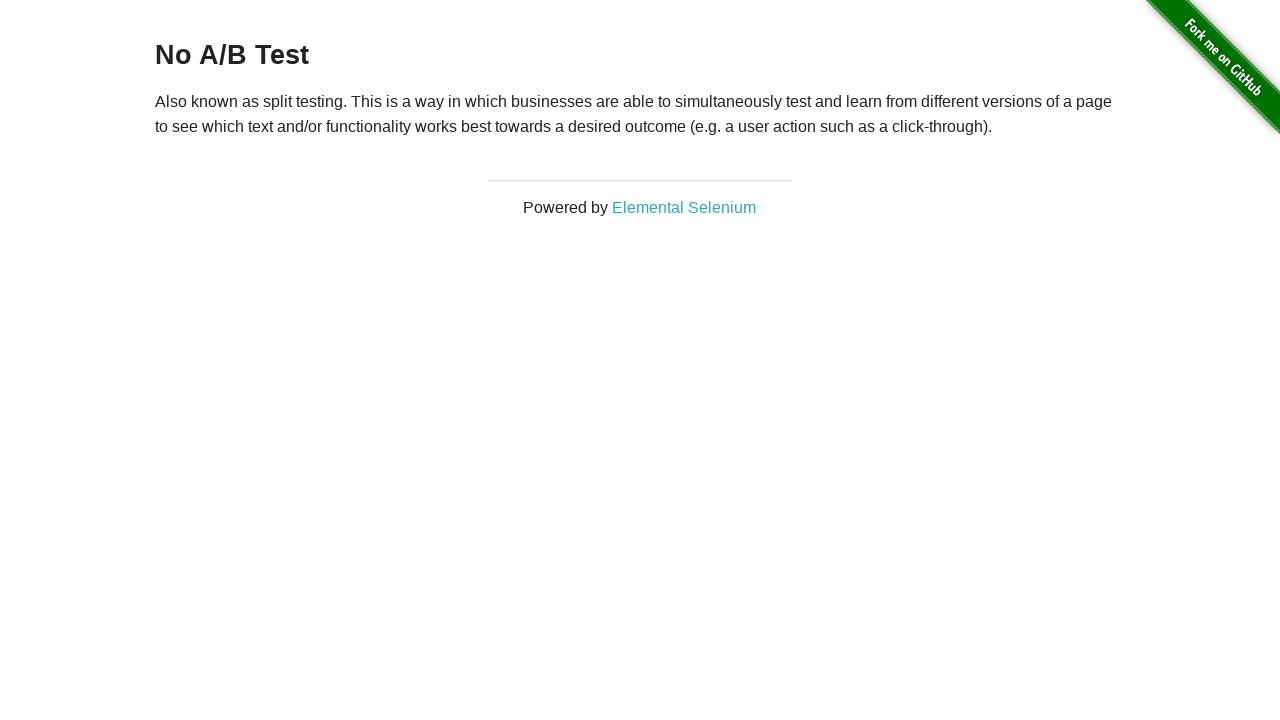

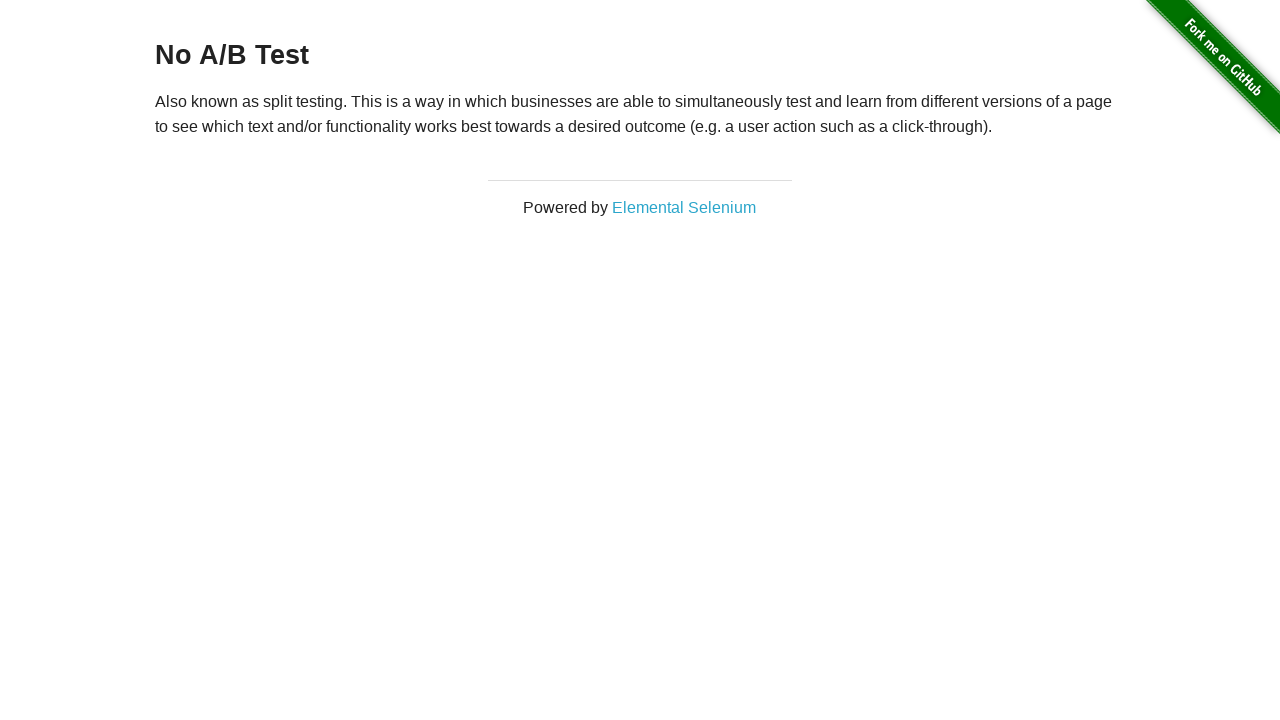